Searches for languages containing "kot" and verifies all results contain the search term

Starting URL: http://www.99-bottles-of-beer.net/

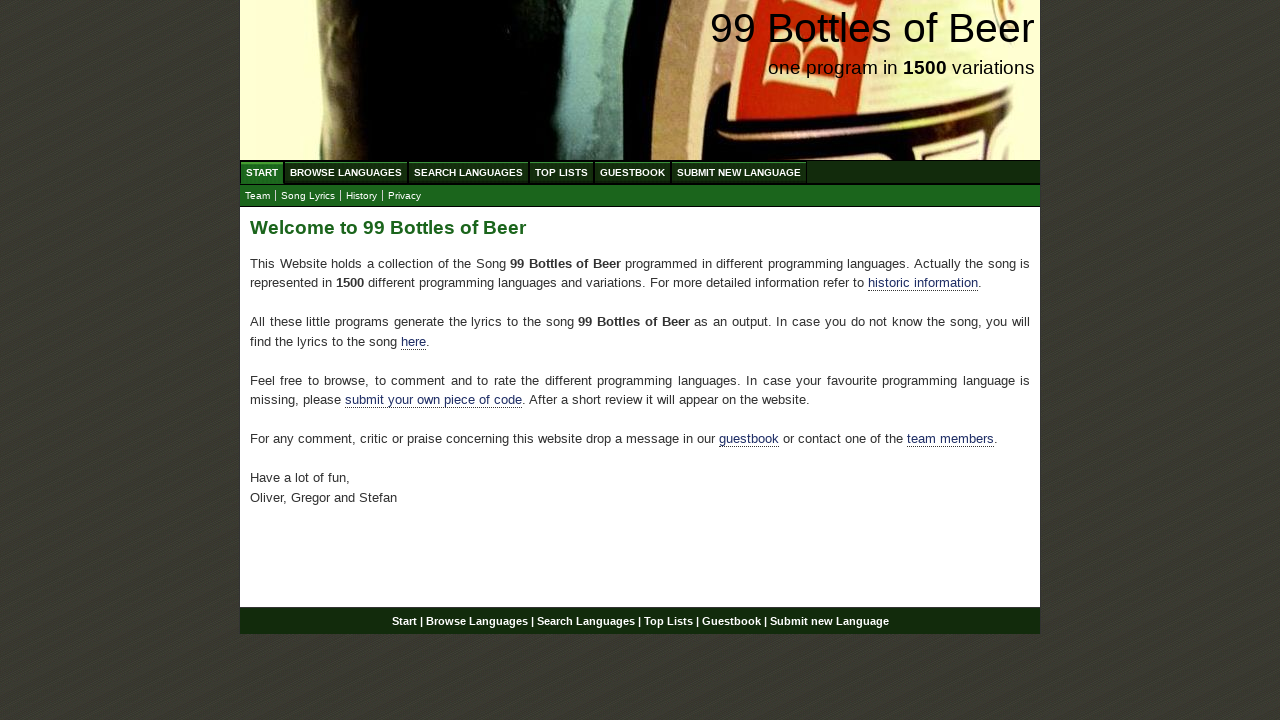

Clicked 'Search Languages' link at (468, 172) on xpath=//li/a[text()='Search Languages']
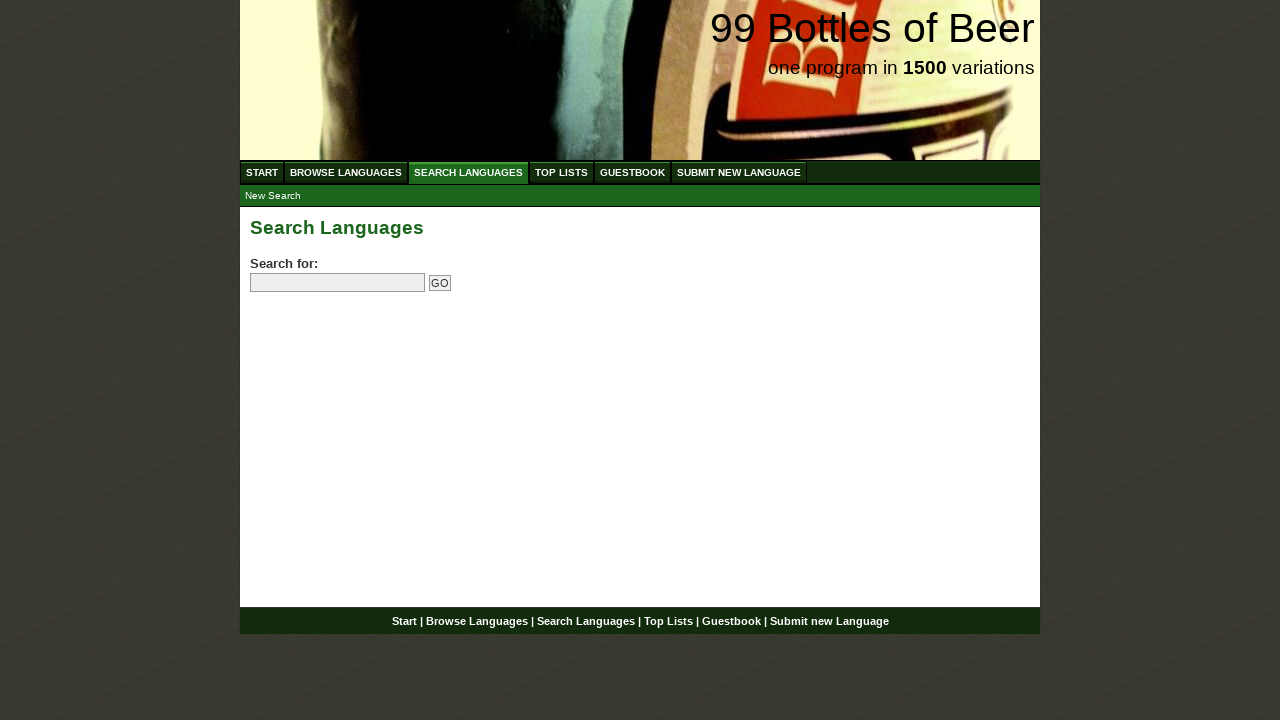

Filled search field with 'kot' on xpath=//input[@name='search']
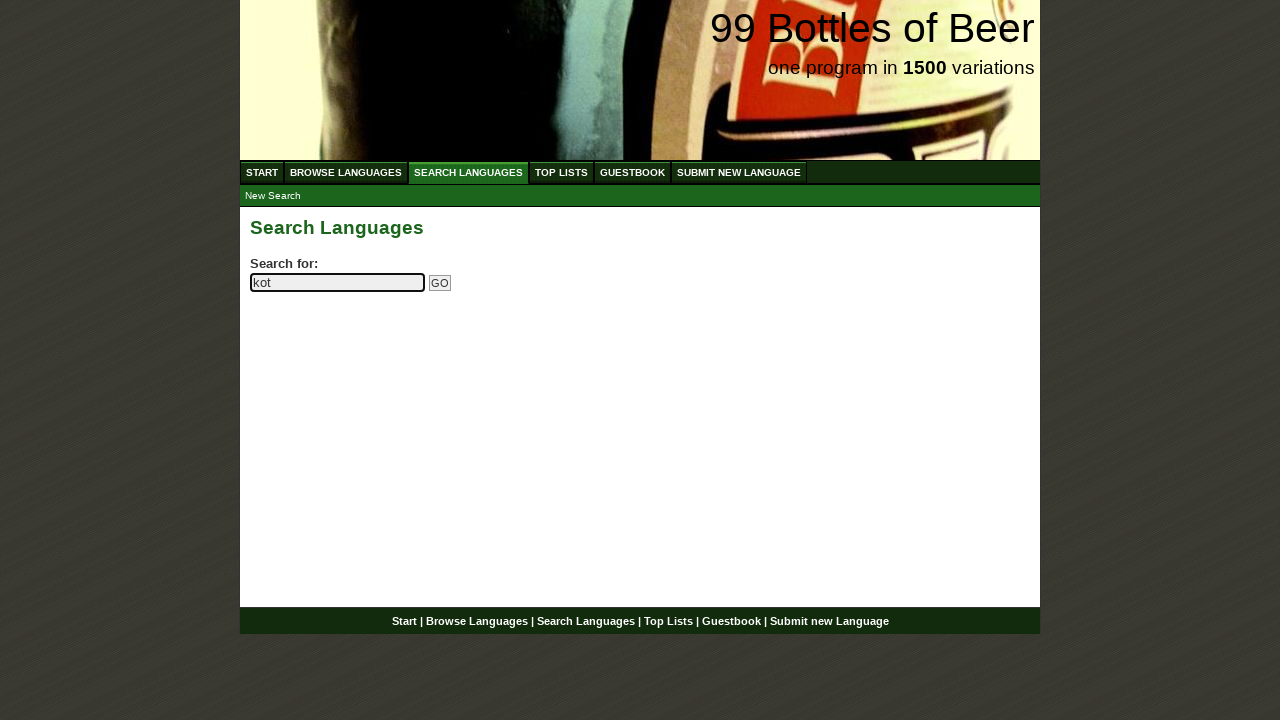

Clicked Go button to submit search at (440, 283) on xpath=//input[@name='submitsearch']
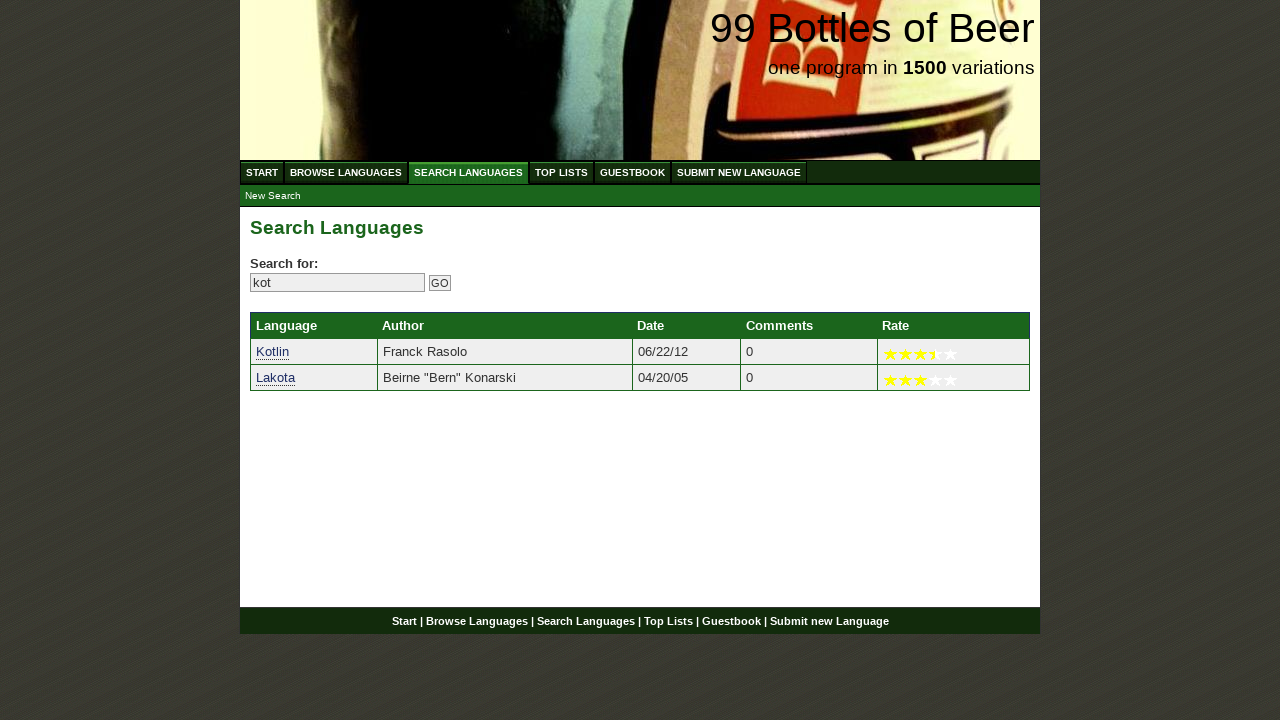

Located all language results from search
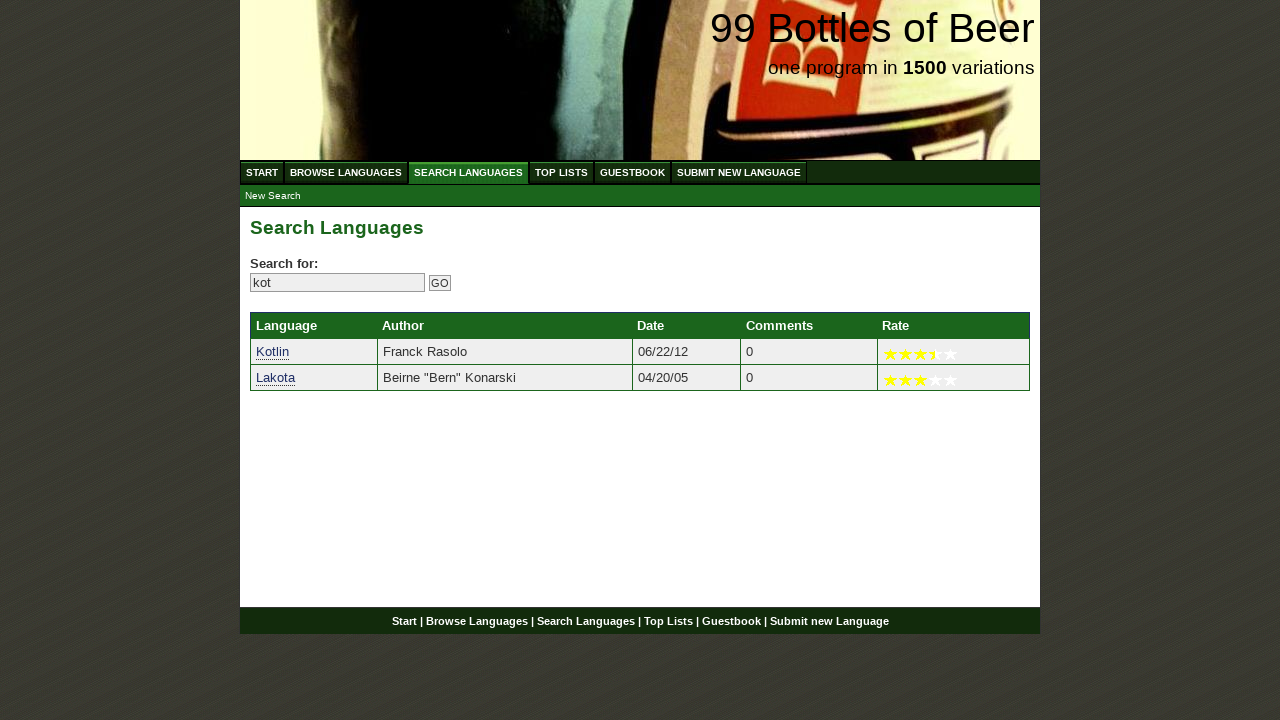

Verified result 'Kotlin' contains 'kot'
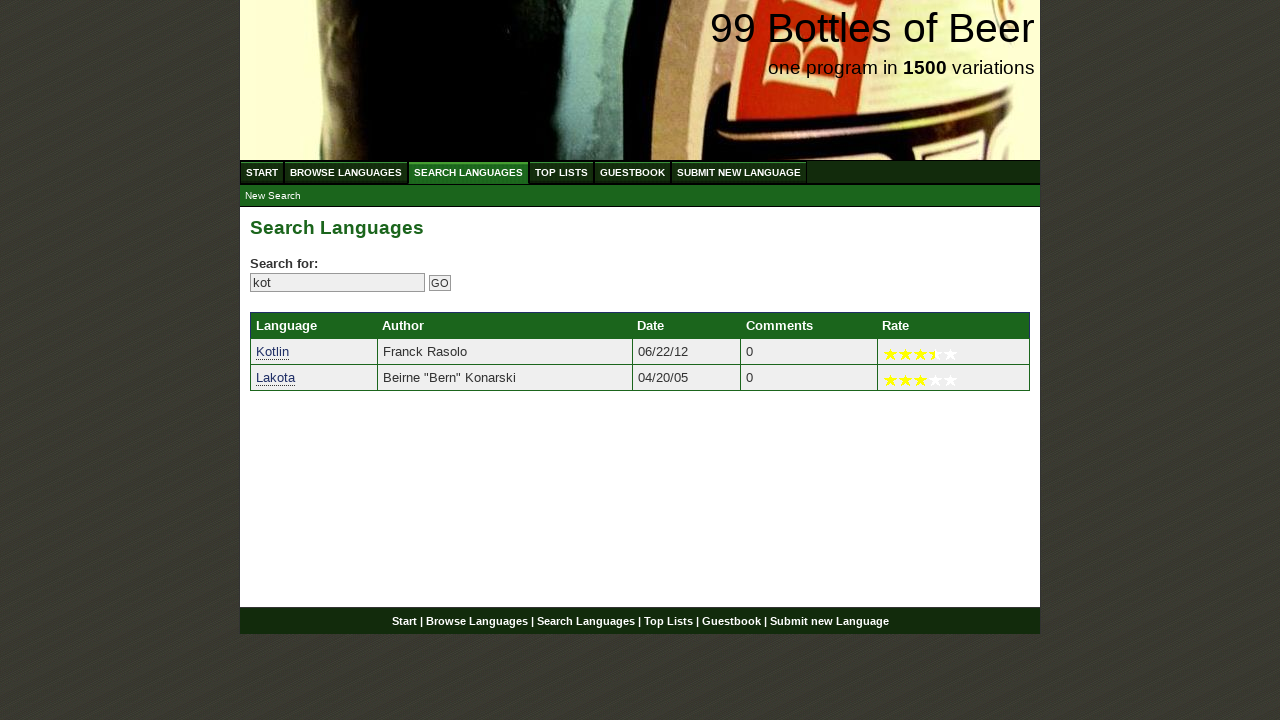

Verified result 'Lakota' contains 'kot'
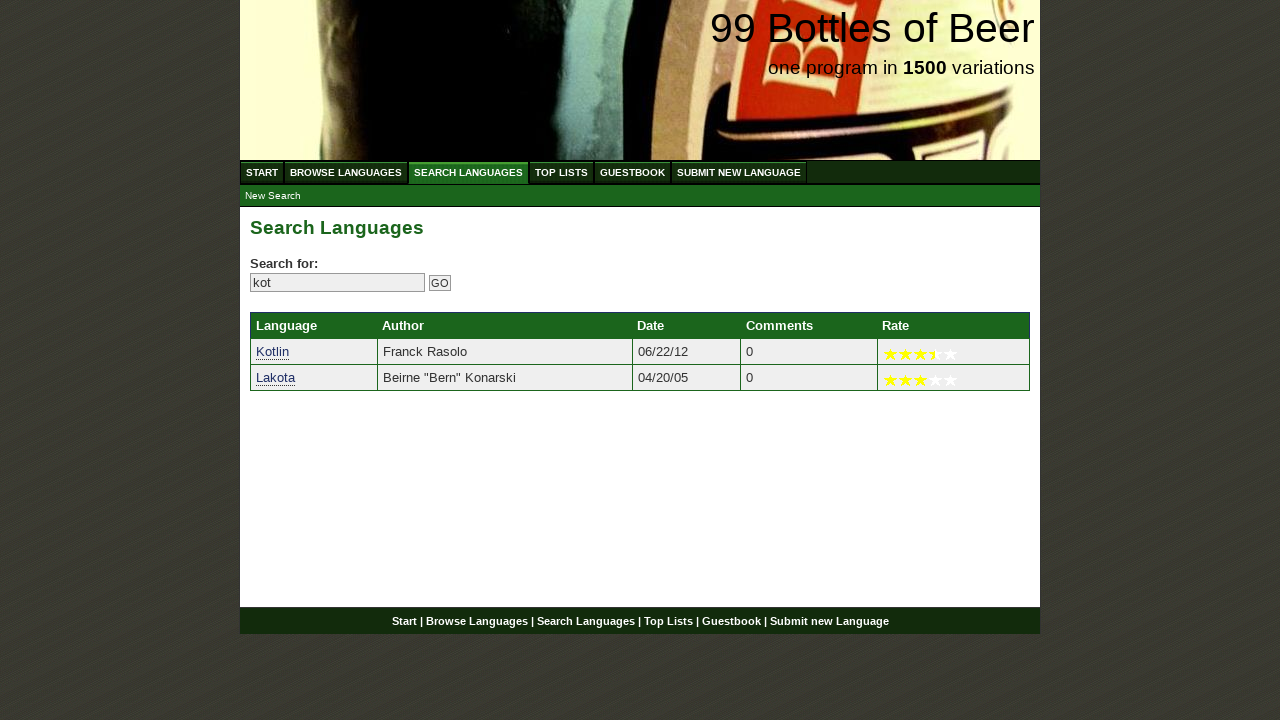

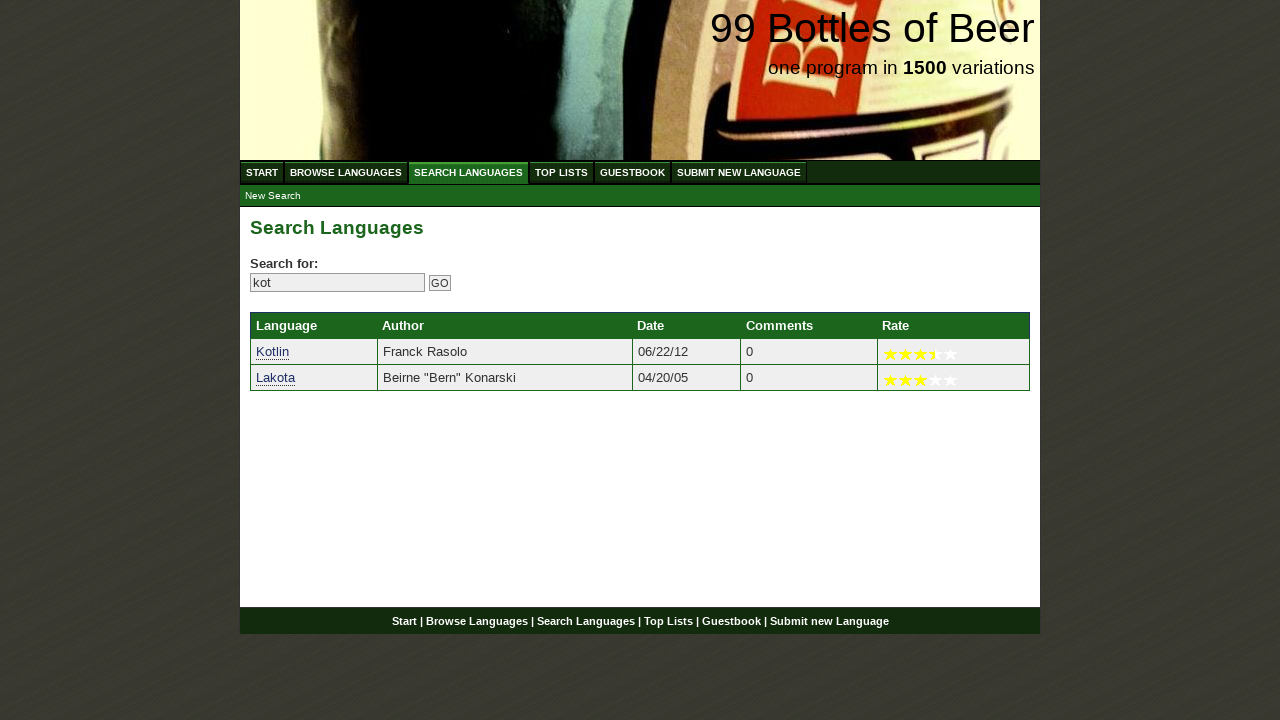